Tests the registration form by clicking the register link, filling out personal information fields (name, surname, username), selecting gender and preferences via radio buttons and checkboxes, and choosing a country from a dropdown

Starting URL: http://qa.todorowww.net/

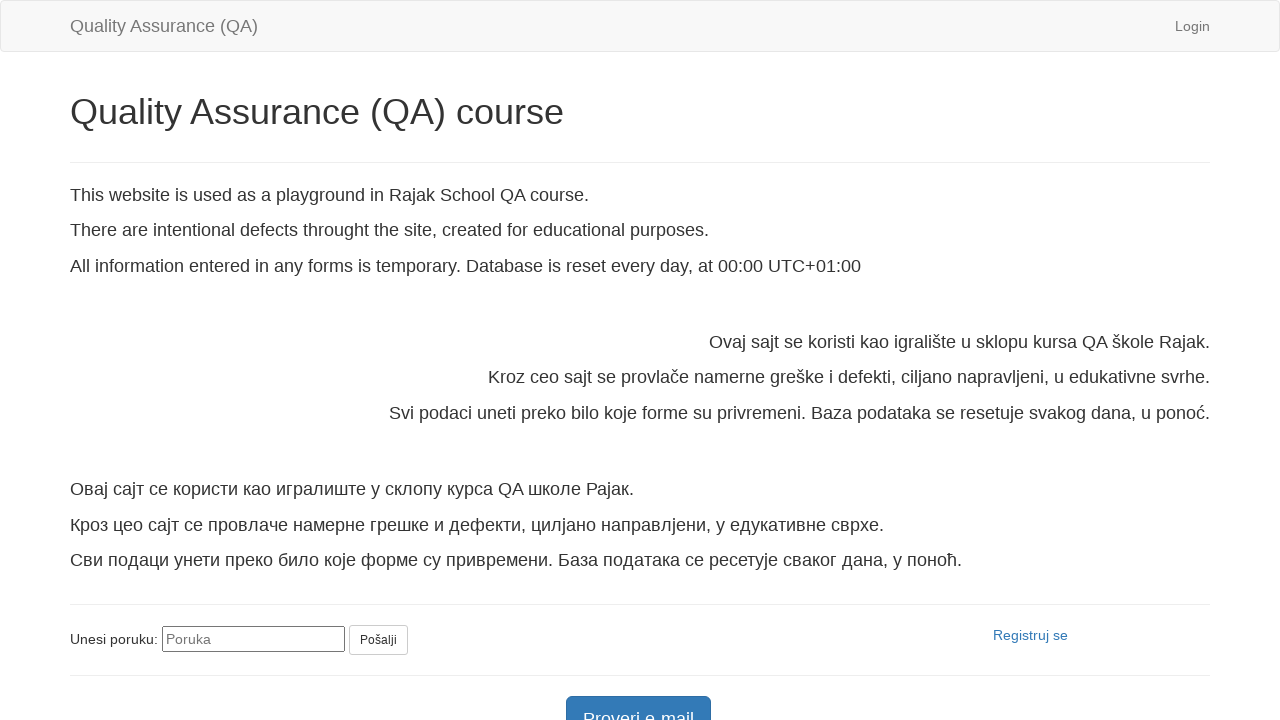

Clicked the registration link at (1030, 635) on a:has-text('Registruj')
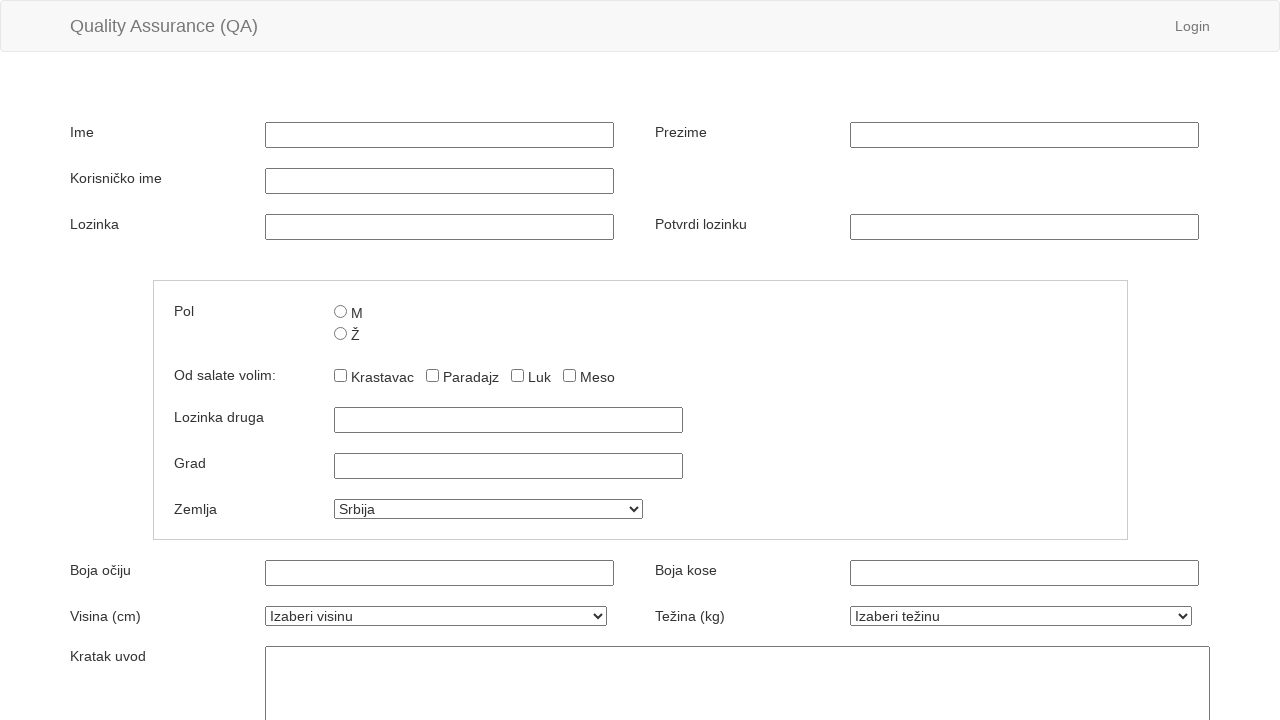

Cleared the first name field on input[name='ime']
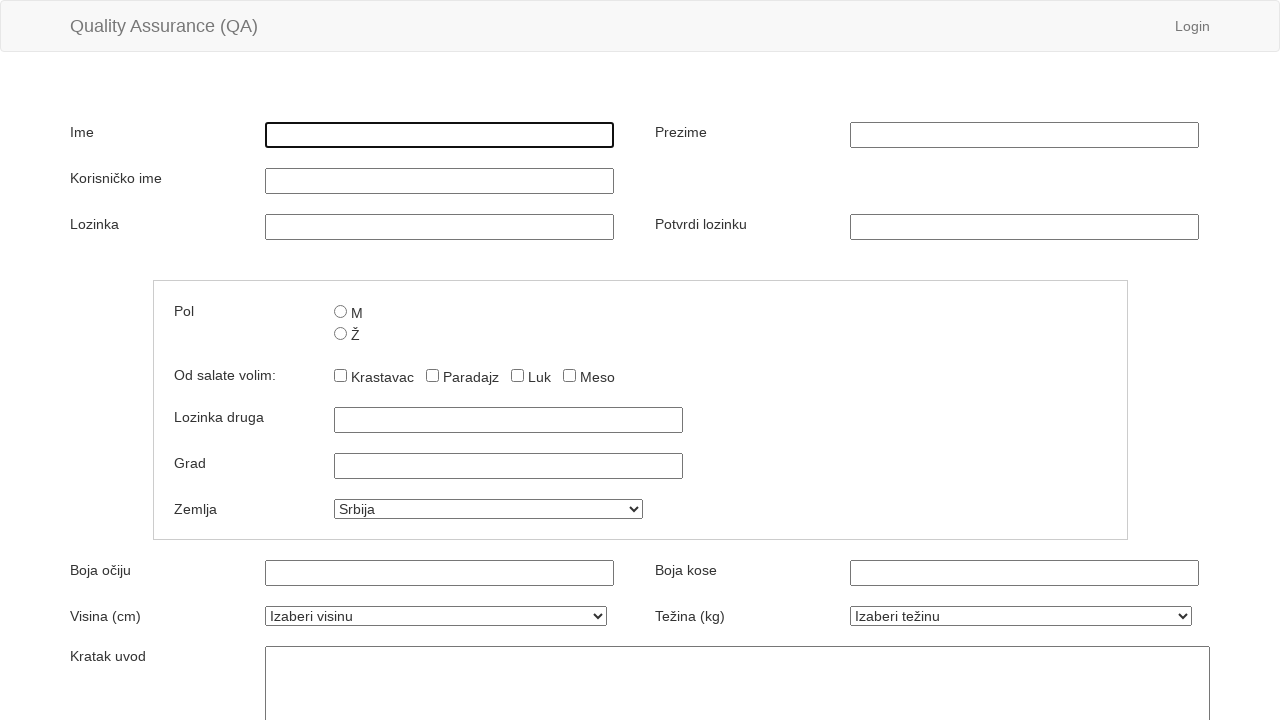

Filled first name field with 'Petar' on input[name='ime']
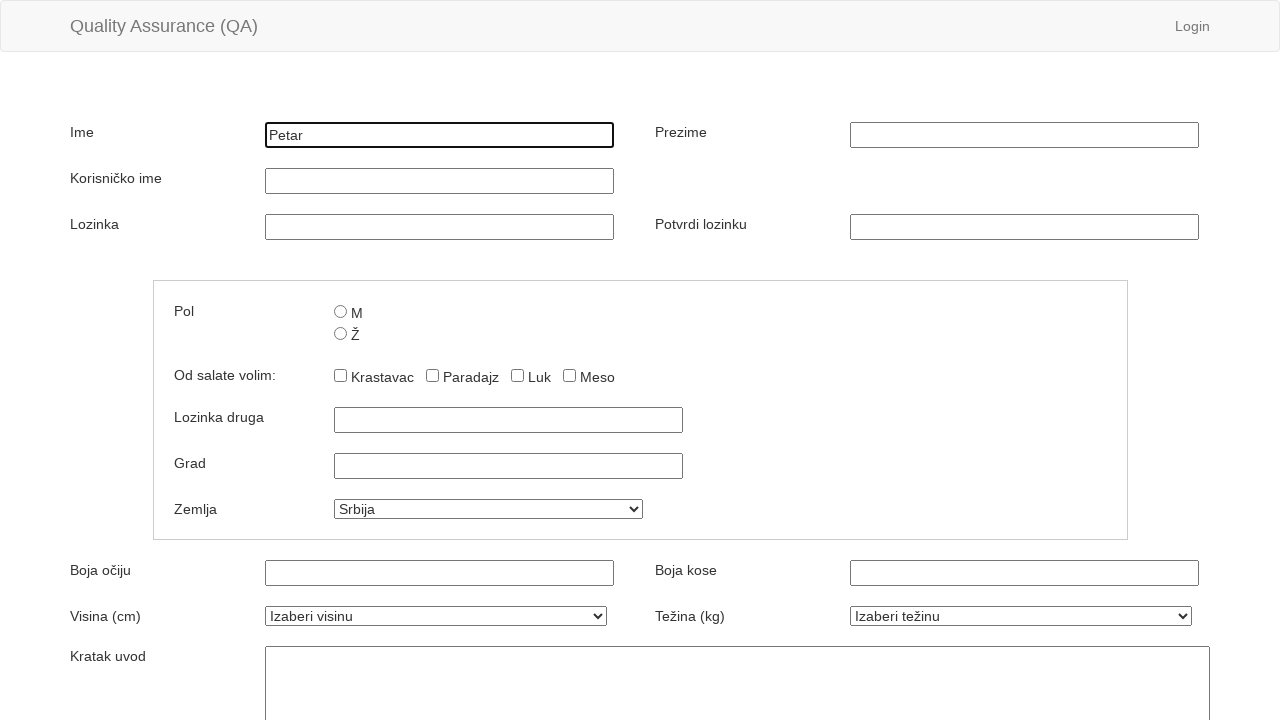

Filled last name field with 'Petrovic' on input[name='prezime']
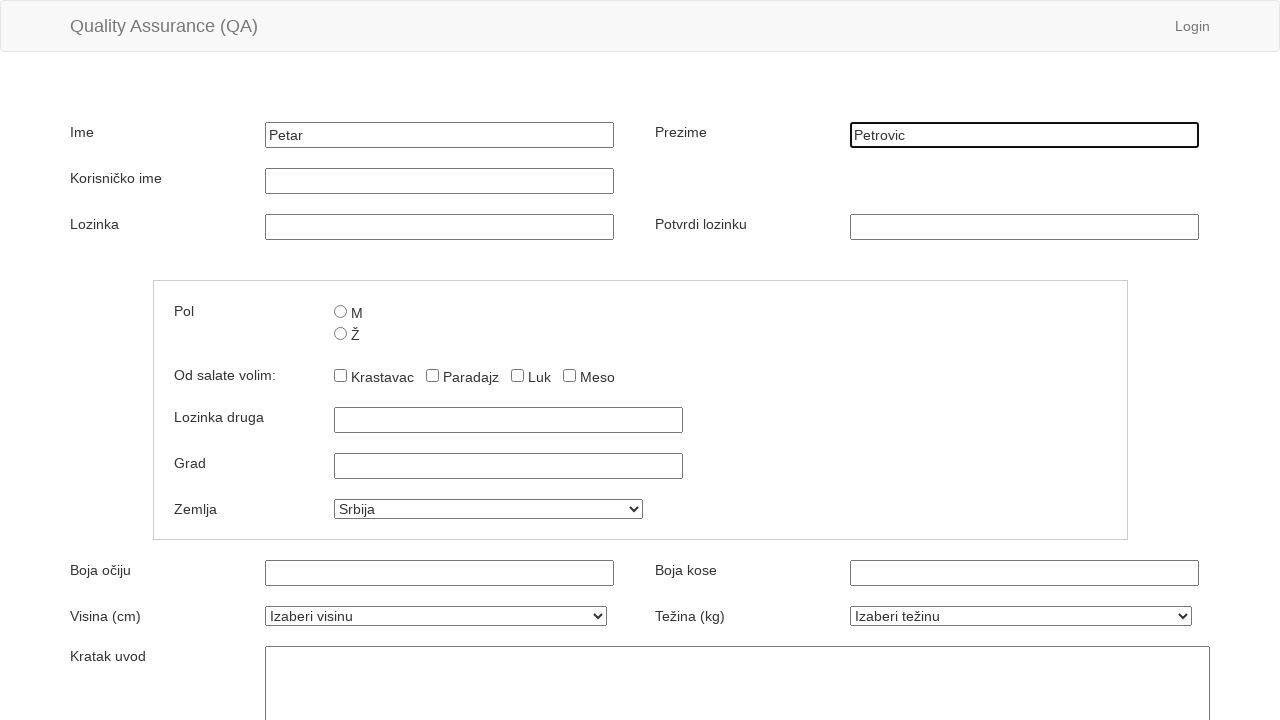

Filled username field with 'PPetrovicc' on input[name='korisnicko']
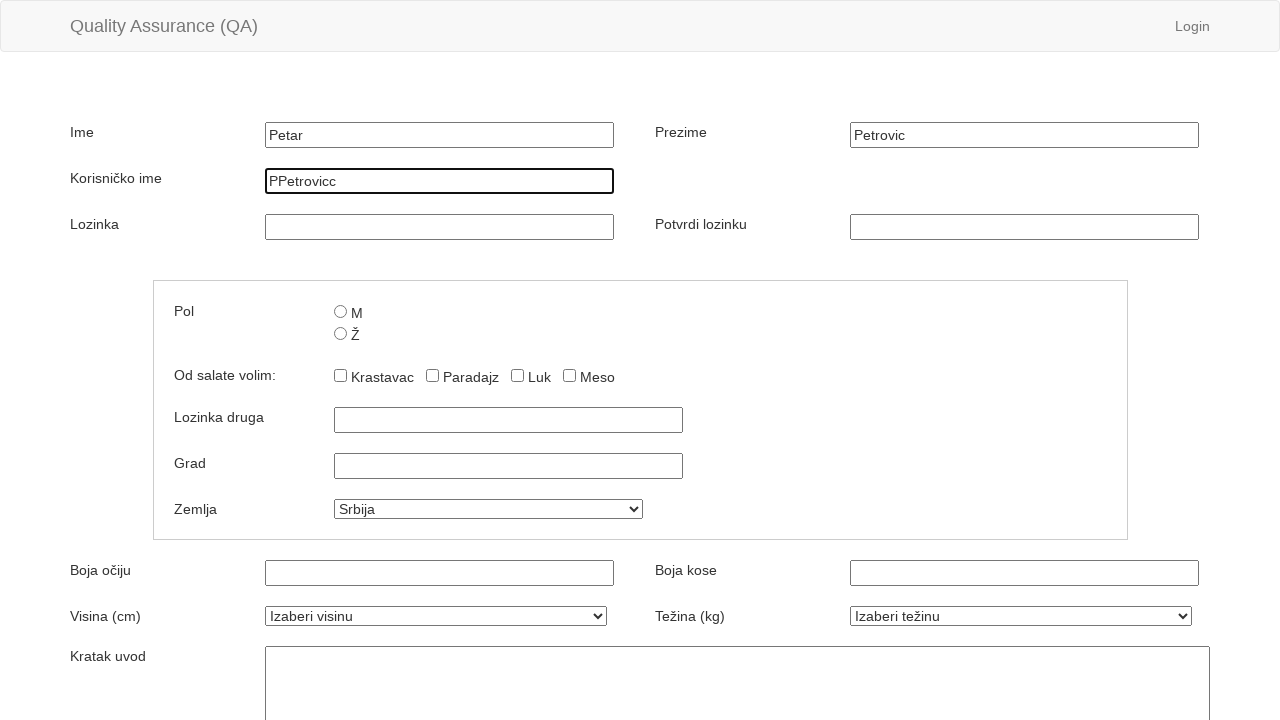

Selected male gender radio button at (340, 312) on #pol_m
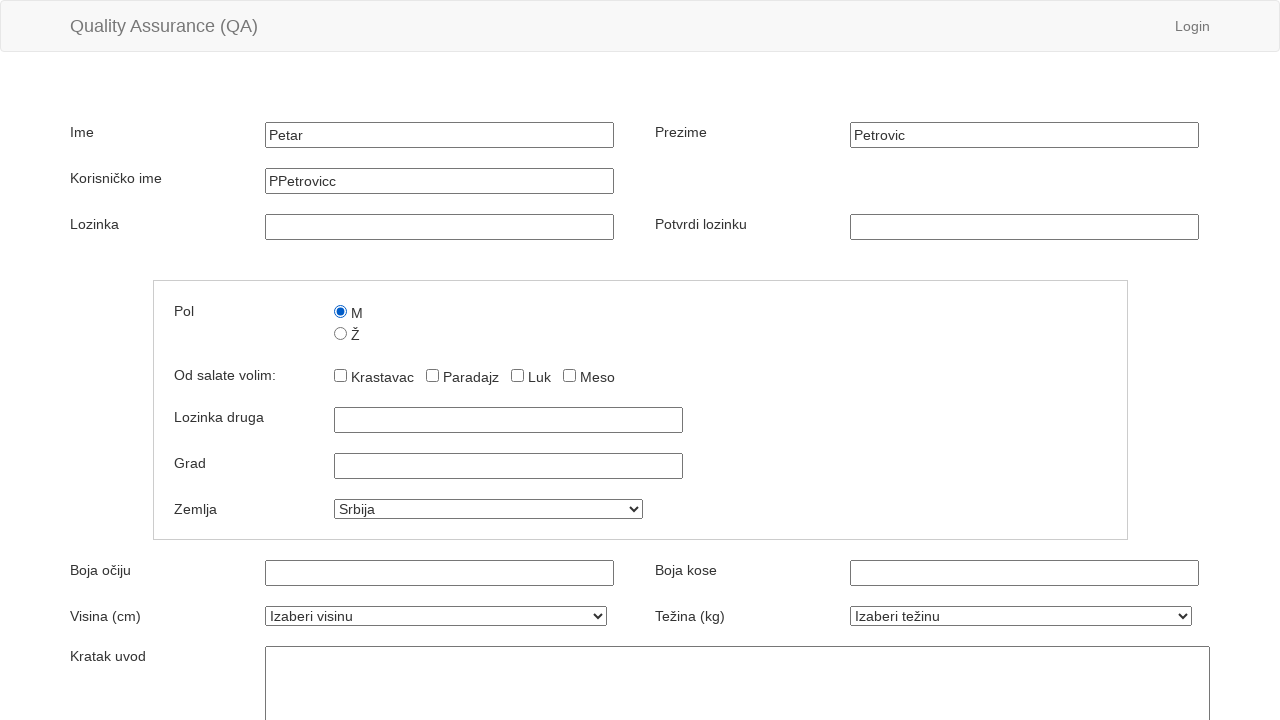

Selected cucumber checkbox at (340, 376) on input[value='krastavac']
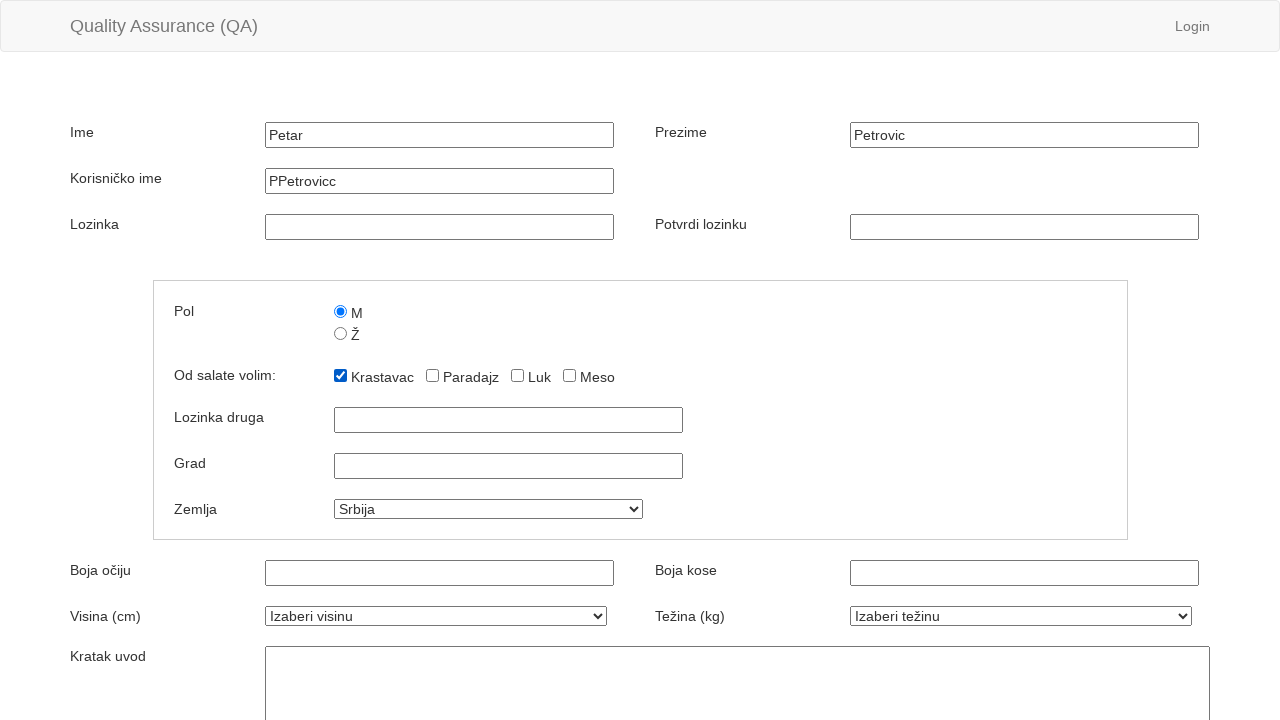

Selected Macedonia from country dropdown on select[name='zemlja']
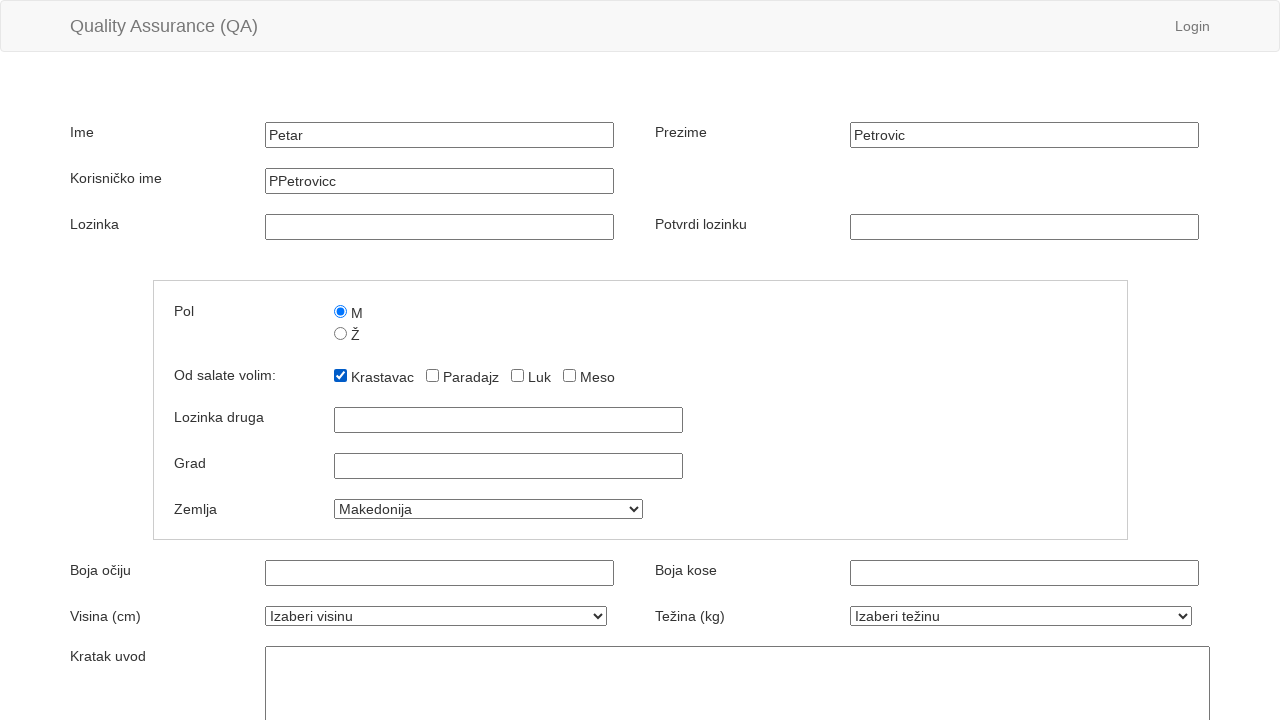

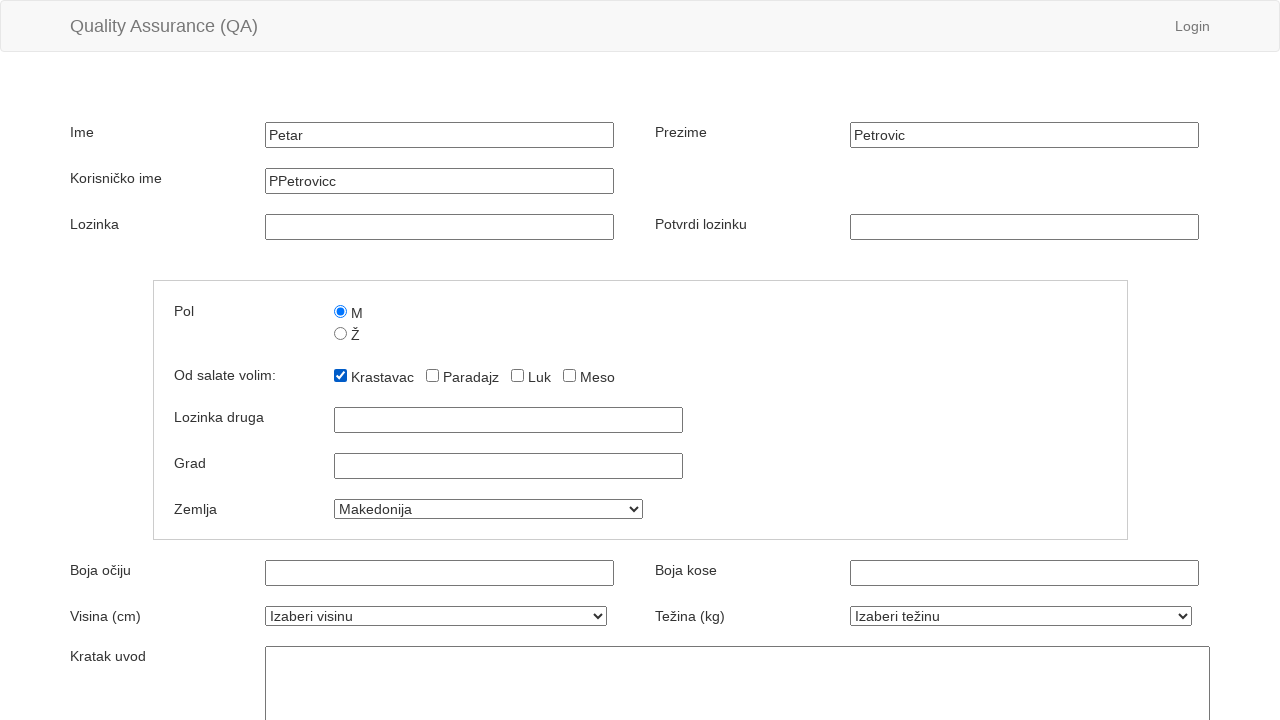